Tests browser navigation functionality including refresh, back, forward operations and URL navigation between two pages

Starting URL: https://www.letskodeit.com/practice

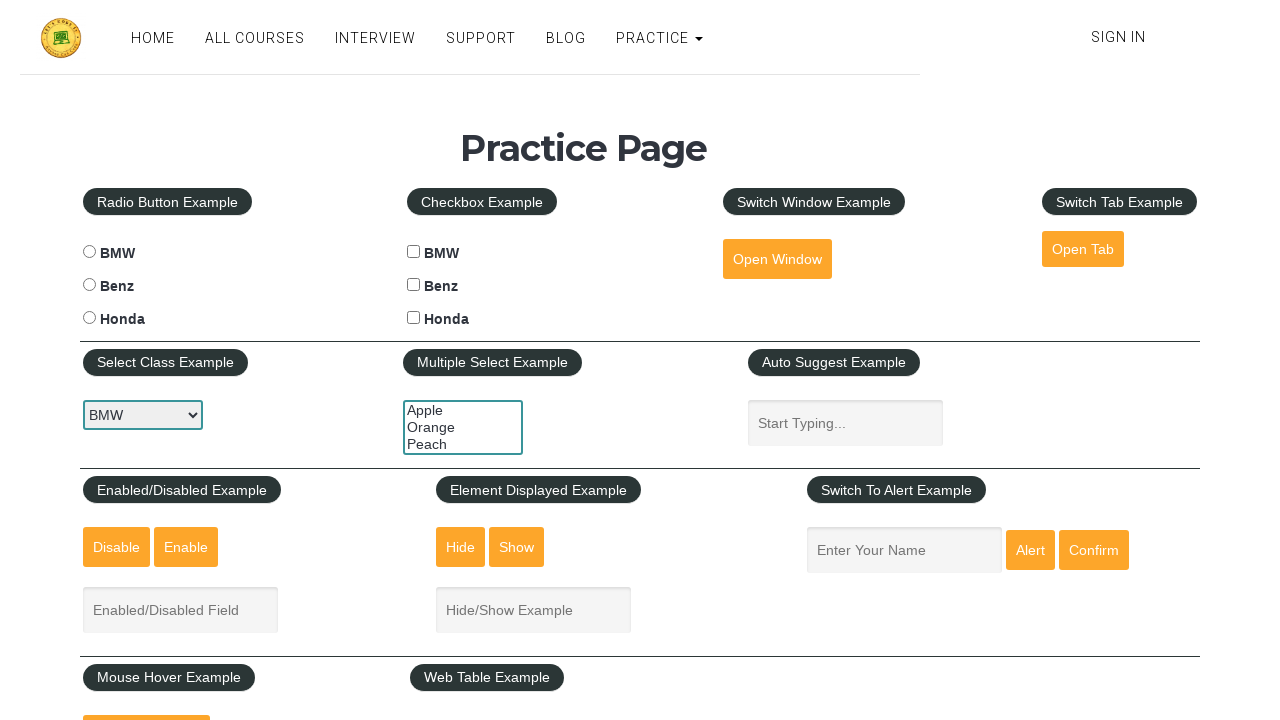

Reloaded the practice page
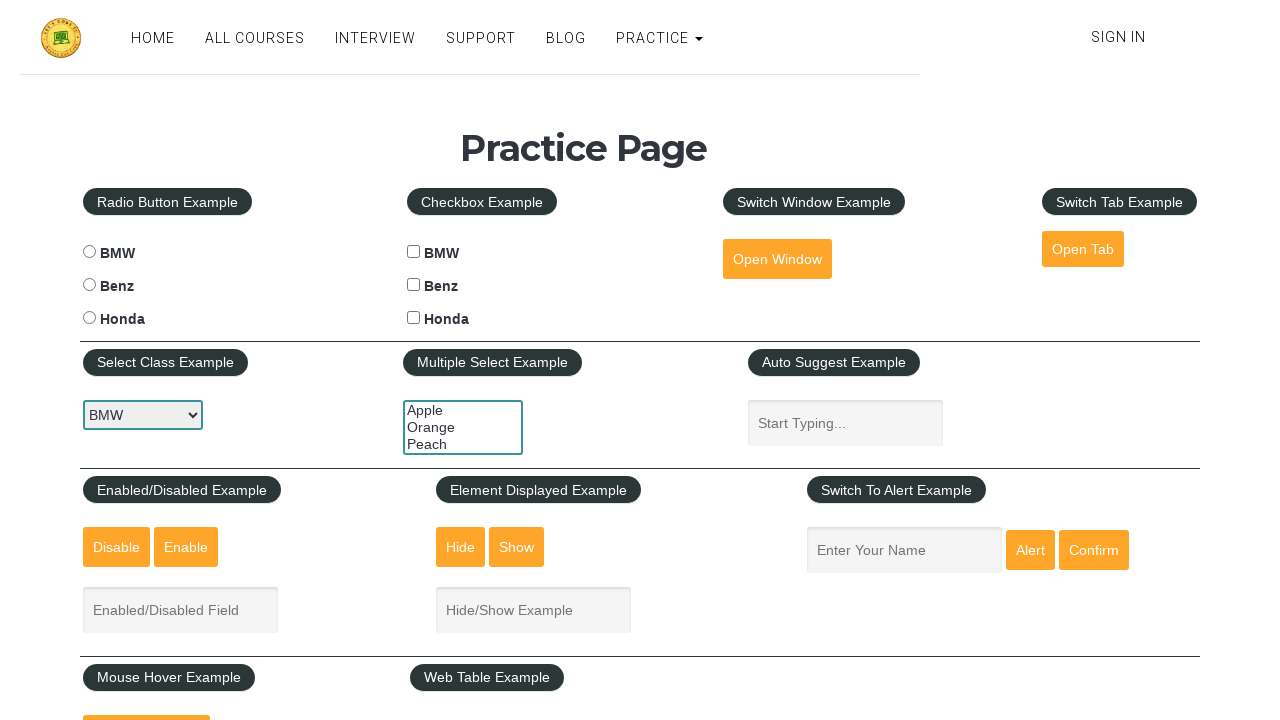

Reloaded the practice page a second time
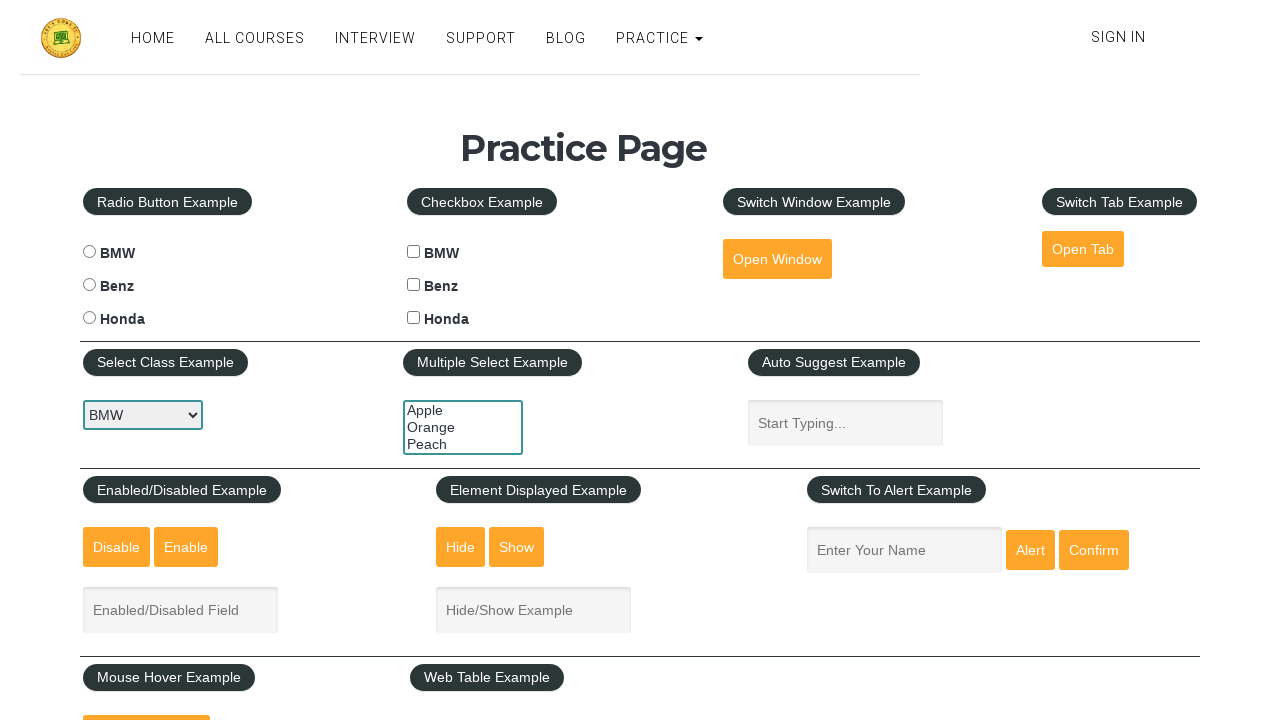

Navigated to login page
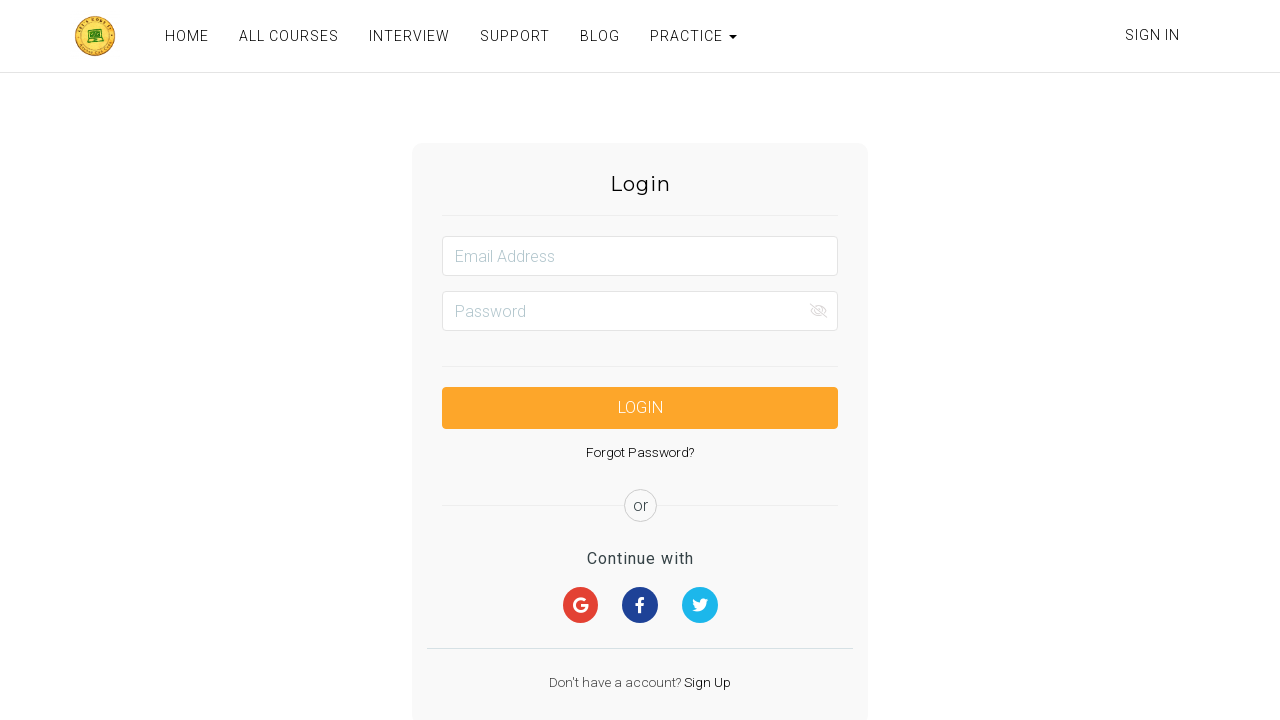

Navigated back to practice page
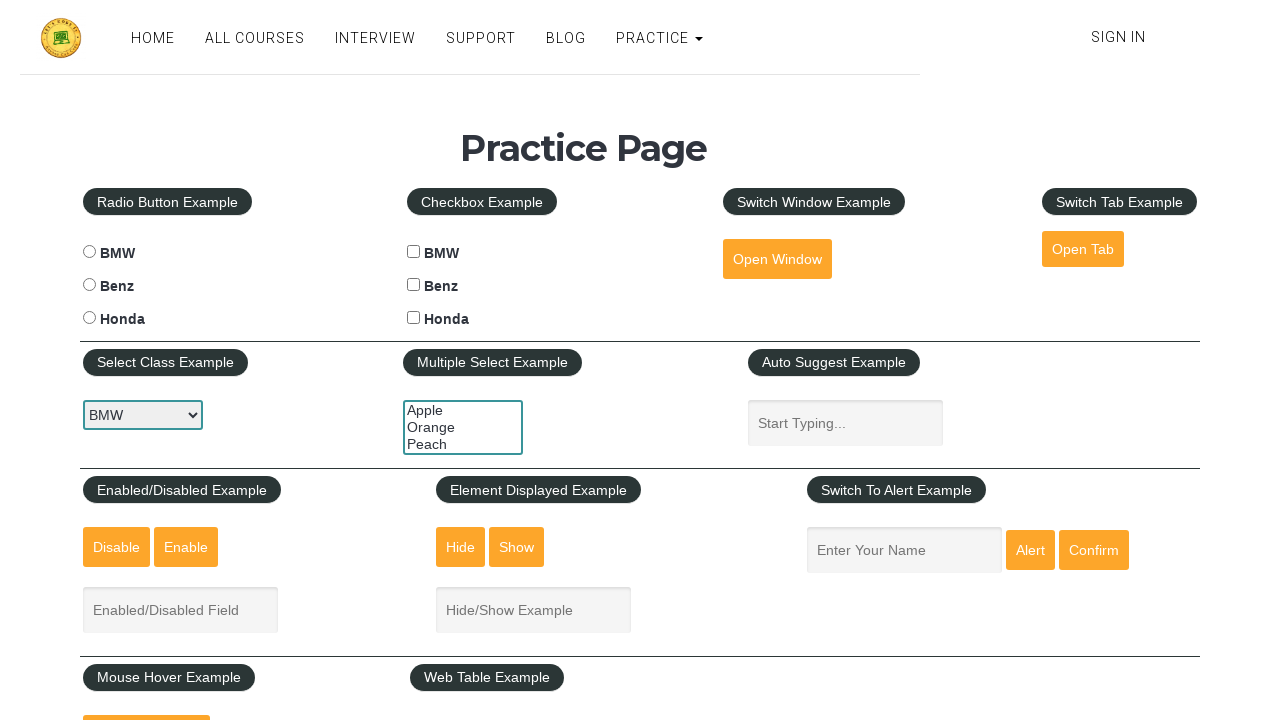

Navigated forward to login page
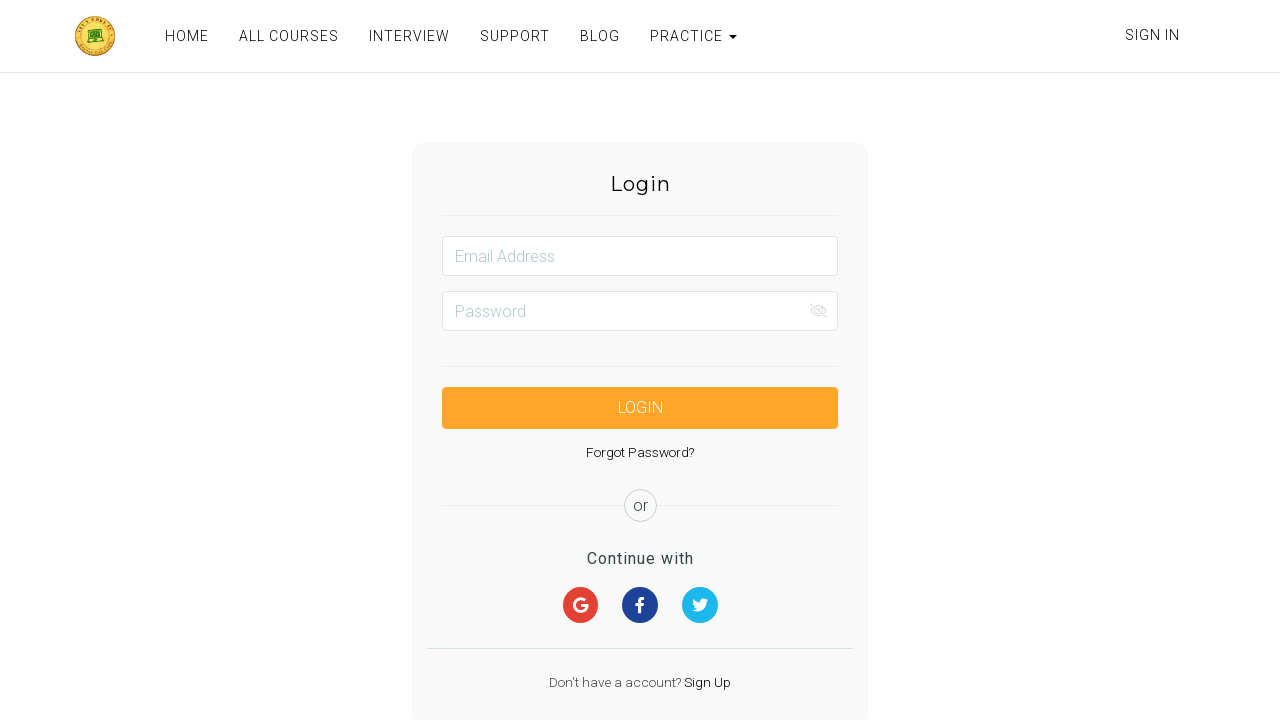

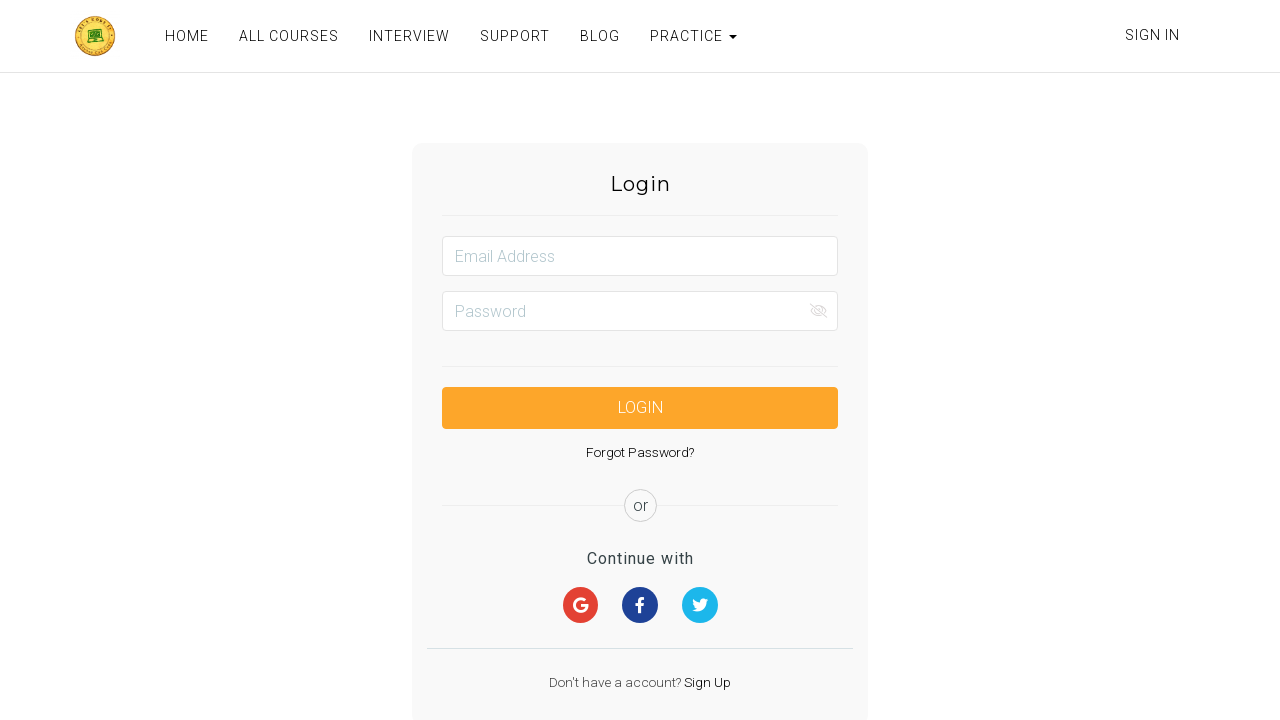